Tests cookie management functionality by reading cookies from a page, clearing browser cookies, verifying they are cleared, and clicking a refresh button to reload cookies.

Starting URL: https://bonigarcia.dev/selenium-webdriver-java/cookies.html

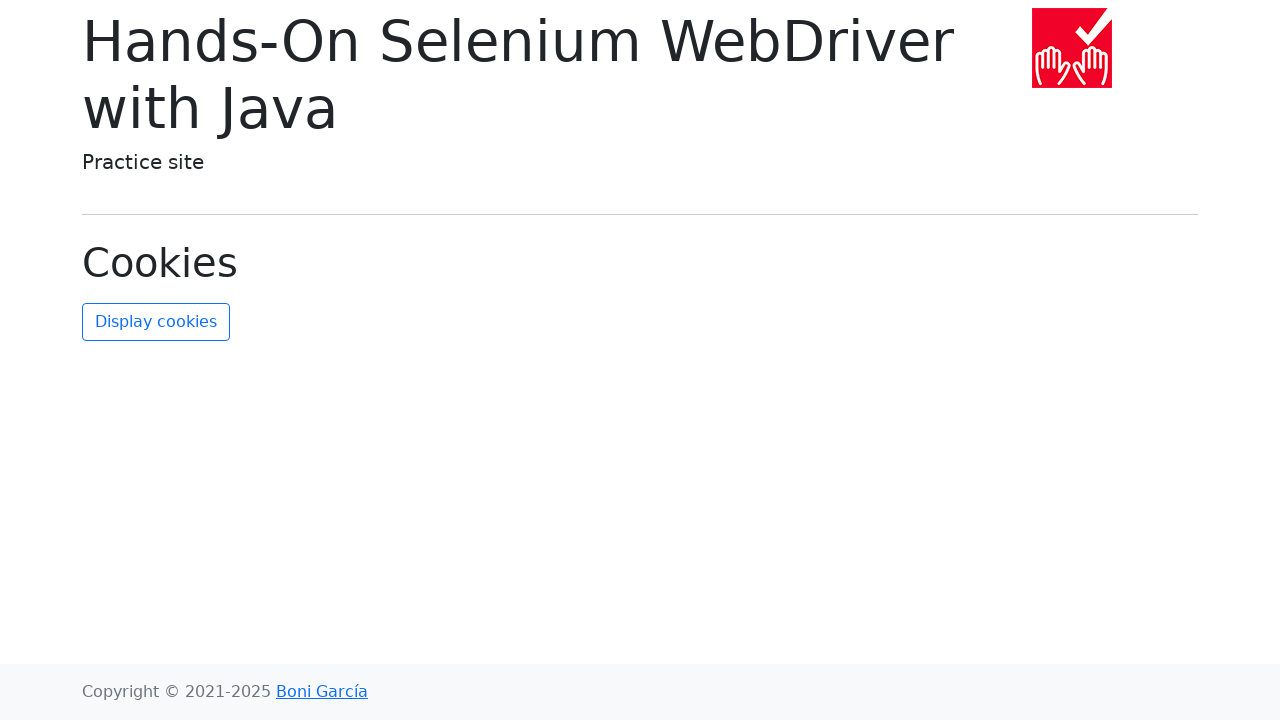

Waited for page to load with networkidle state
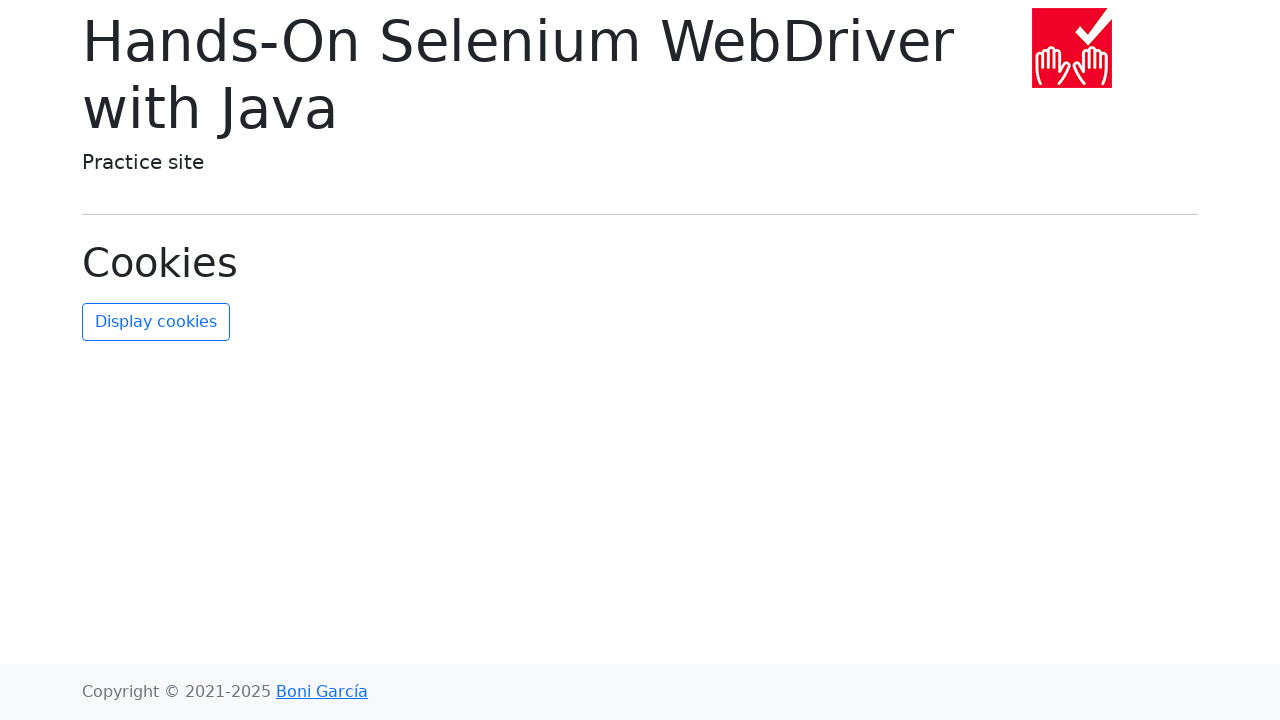

Read all cookies from context
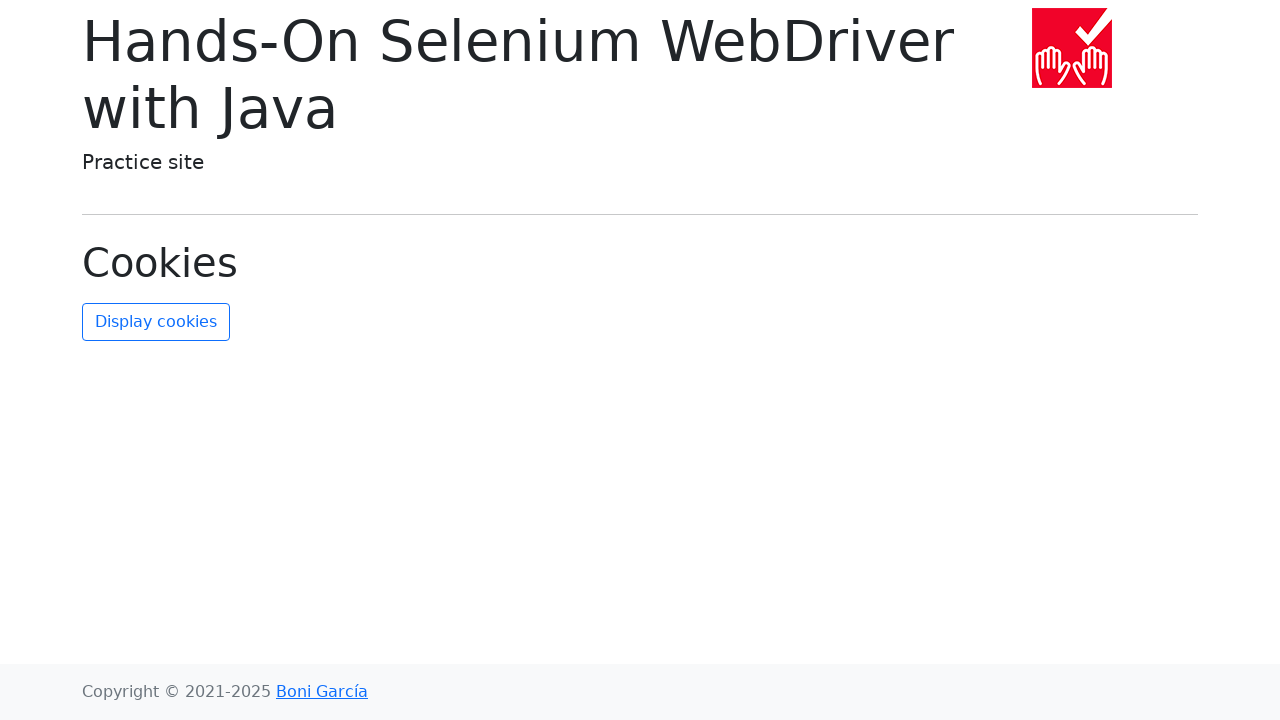

Extracted and sorted 2 cookie names
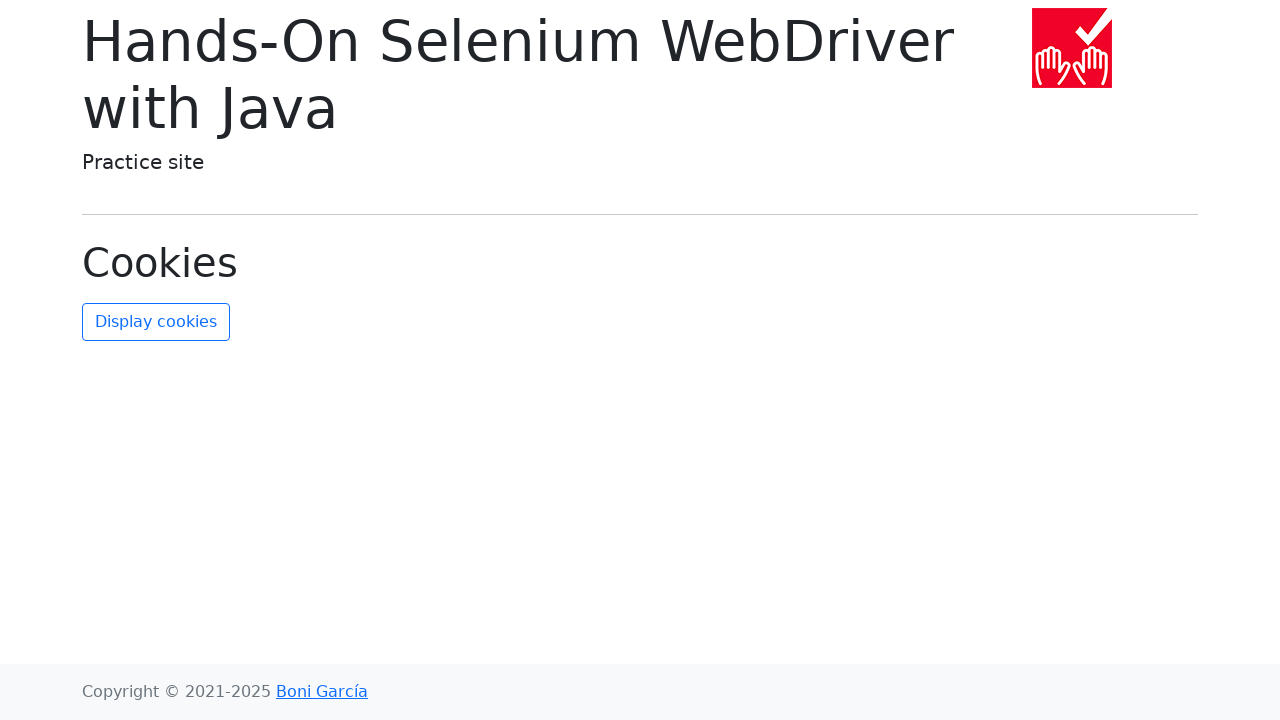

Logged all cookies to console
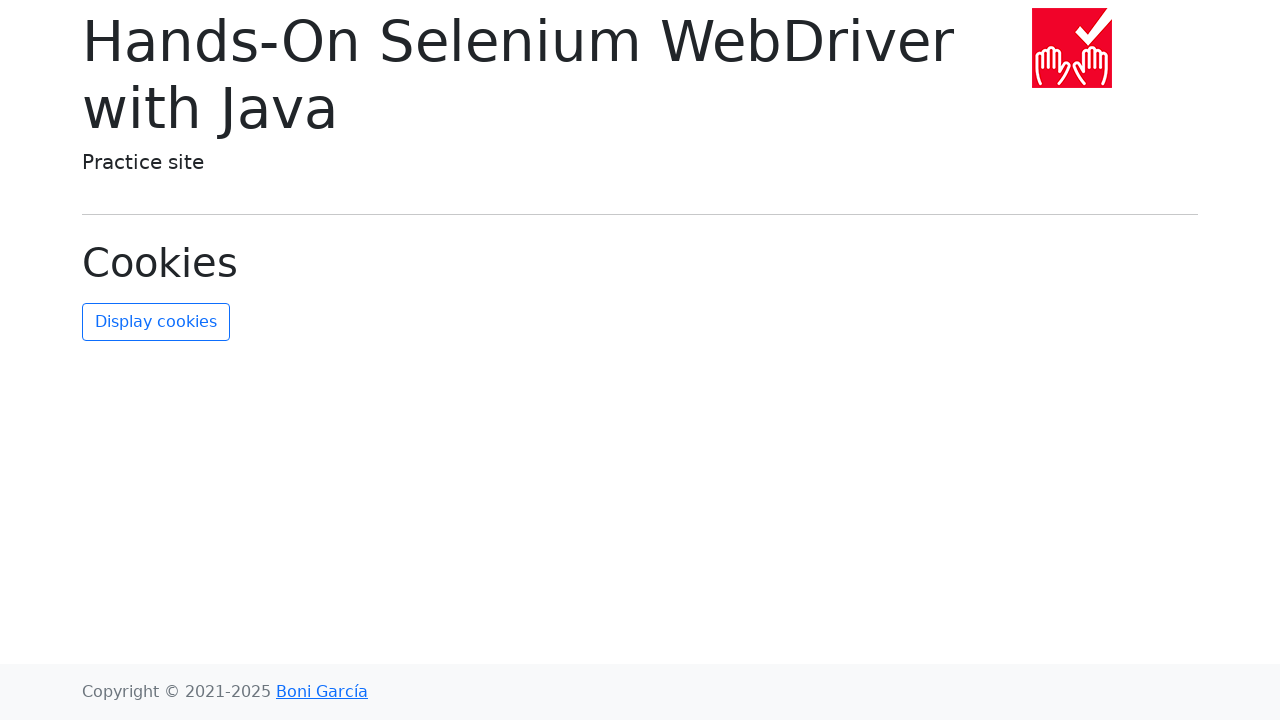

Cleared all browser cookies from context
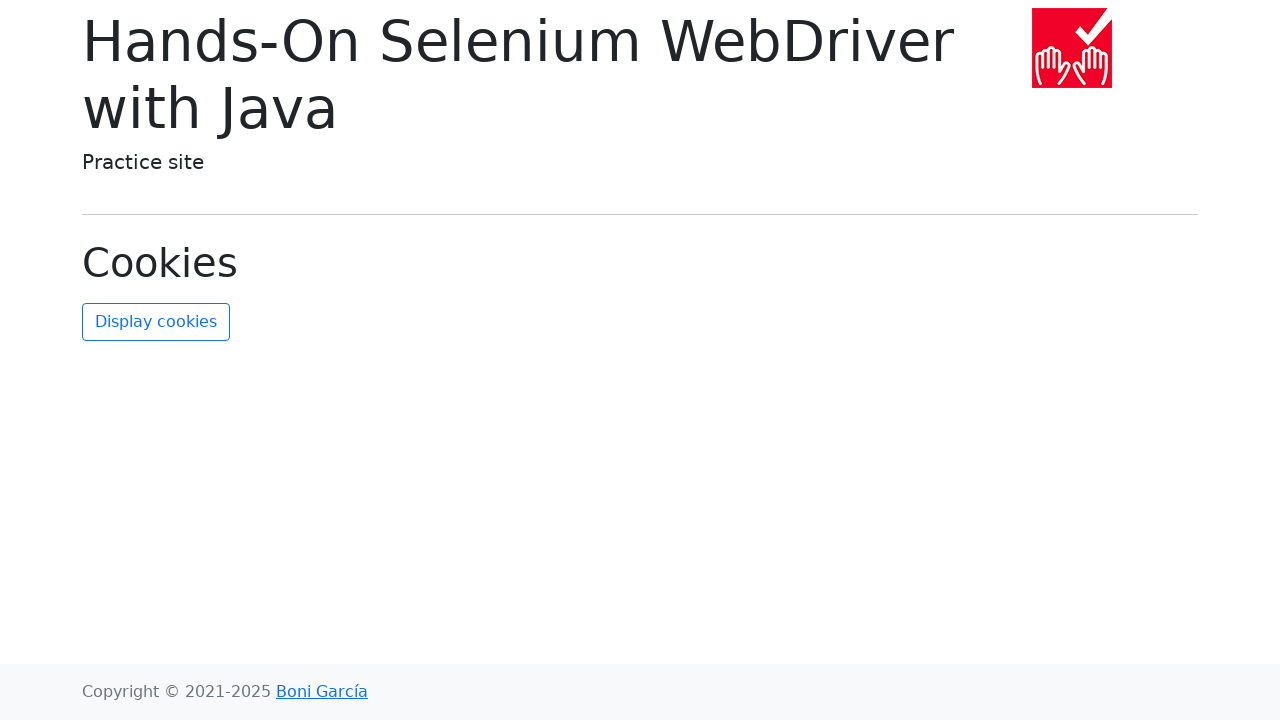

Read cookies after clearing to verify they are empty
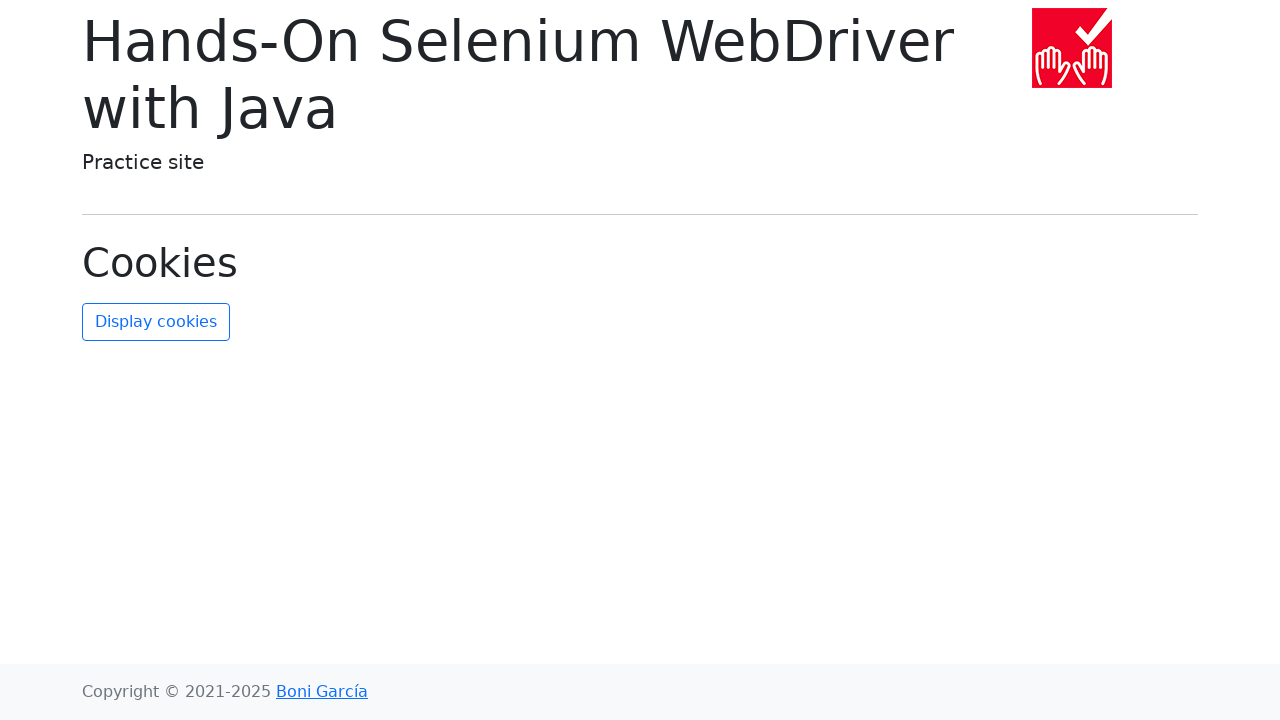

Asserted that all cookies have been successfully cleared
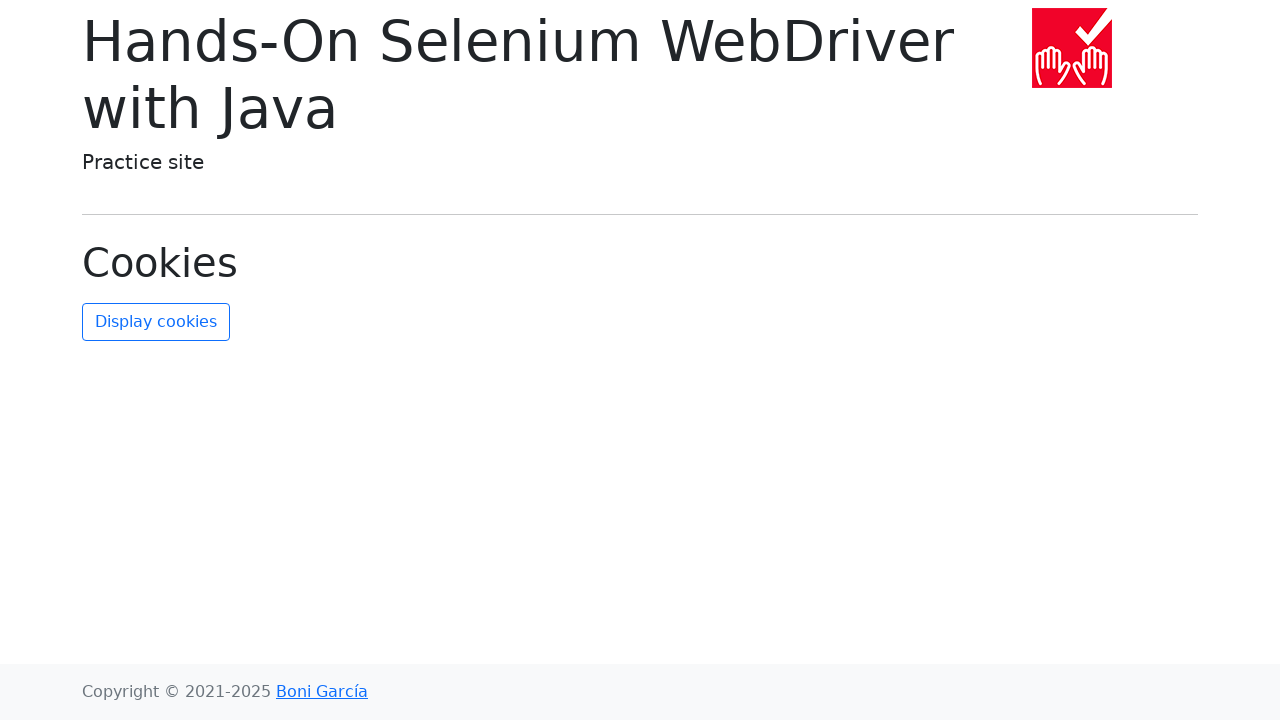

Clicked refresh cookies button to reload cookies at (156, 322) on #refresh-cookies
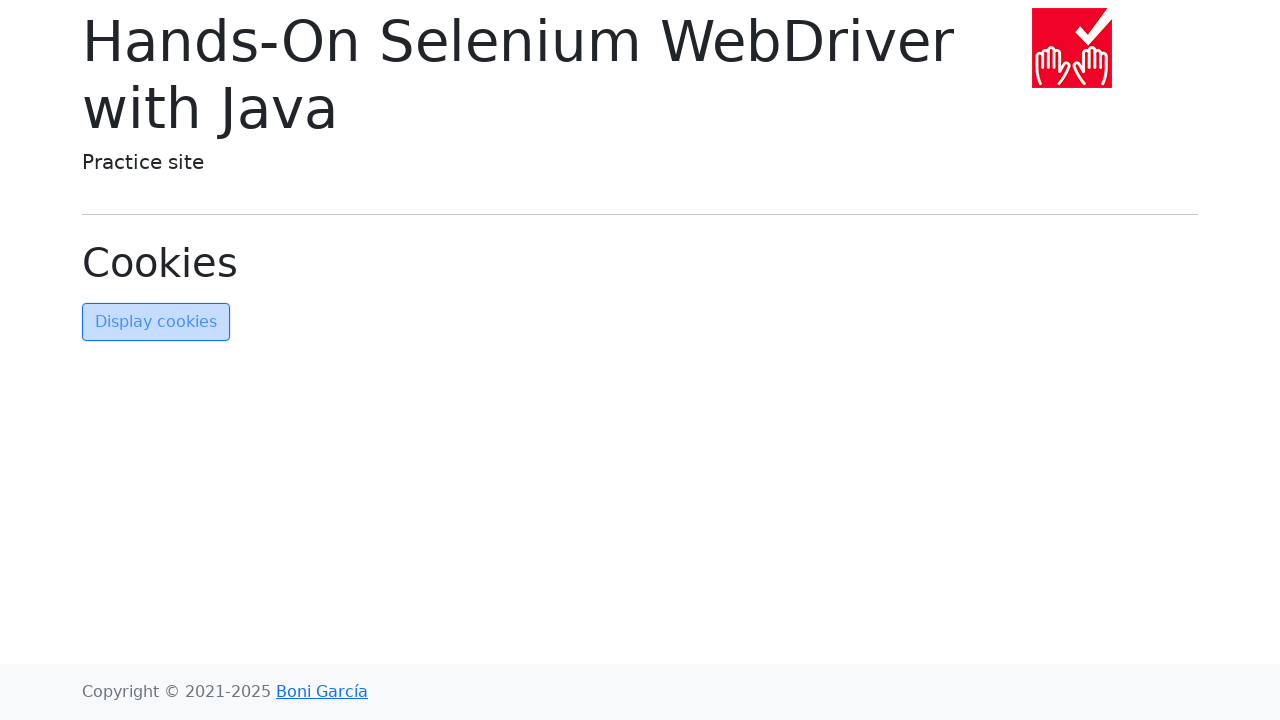

Waited for page to process refresh and reach networkidle state
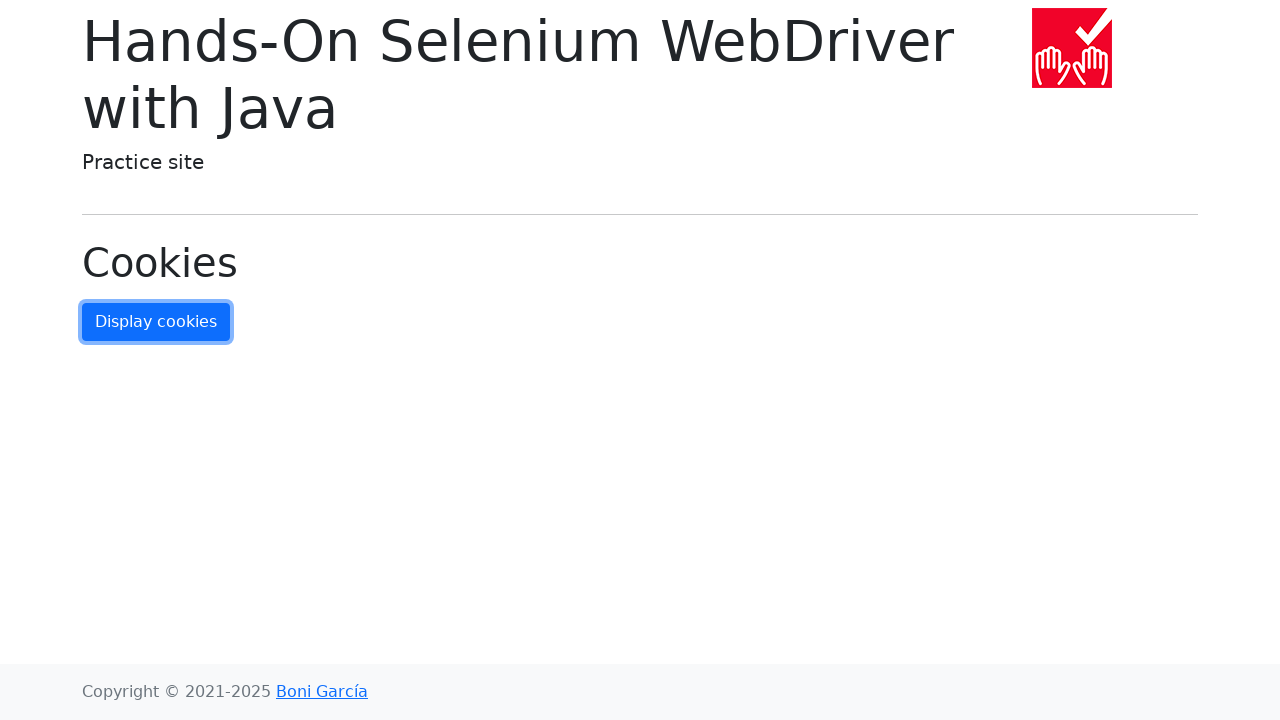

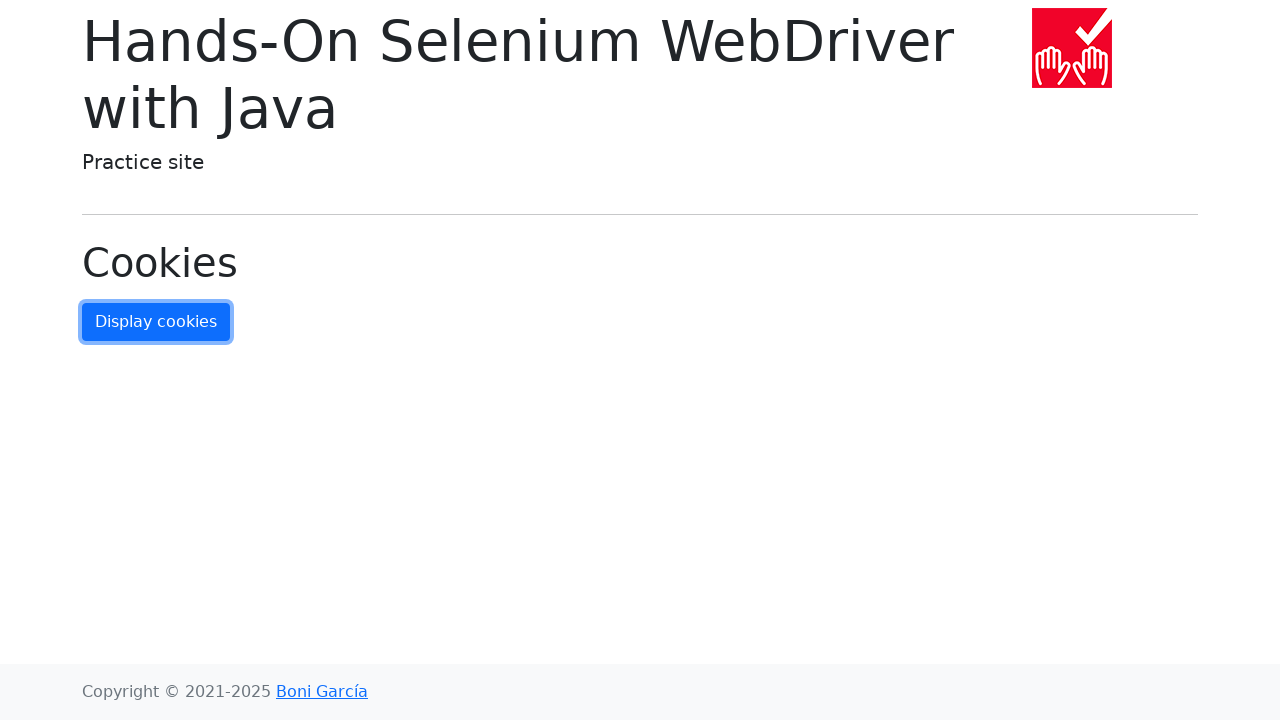